Opens multiple windows and lists all window handles

Starting URL: https://the-internet.herokuapp.com/

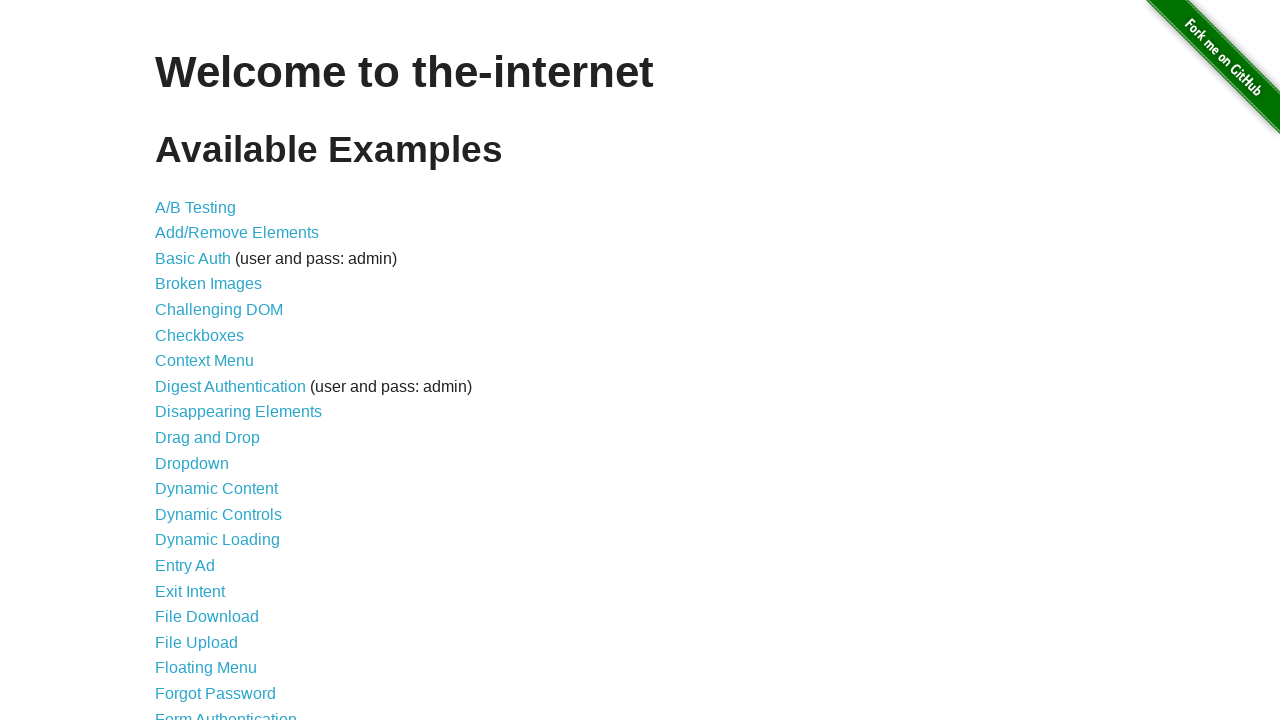

Clicked on multiple windows link at (218, 369) on a[href='/windows']
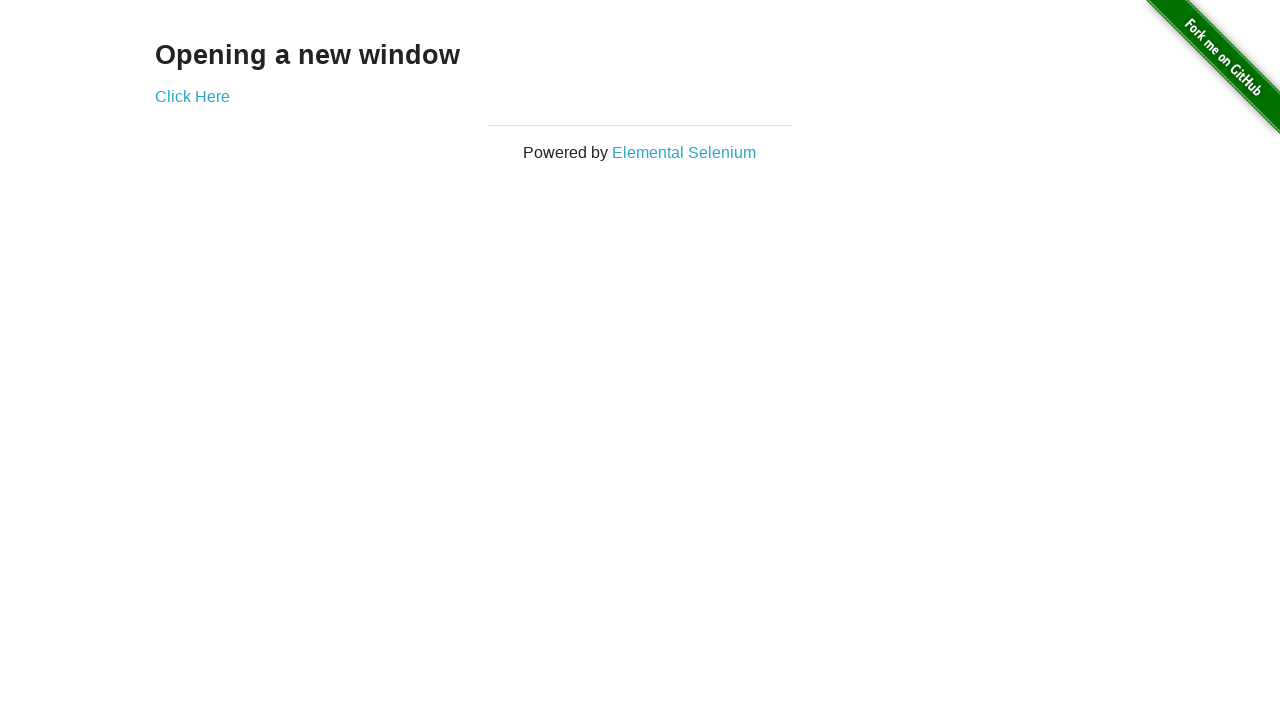

Clicked to open new window at (192, 96) on a[href='/windows/new']
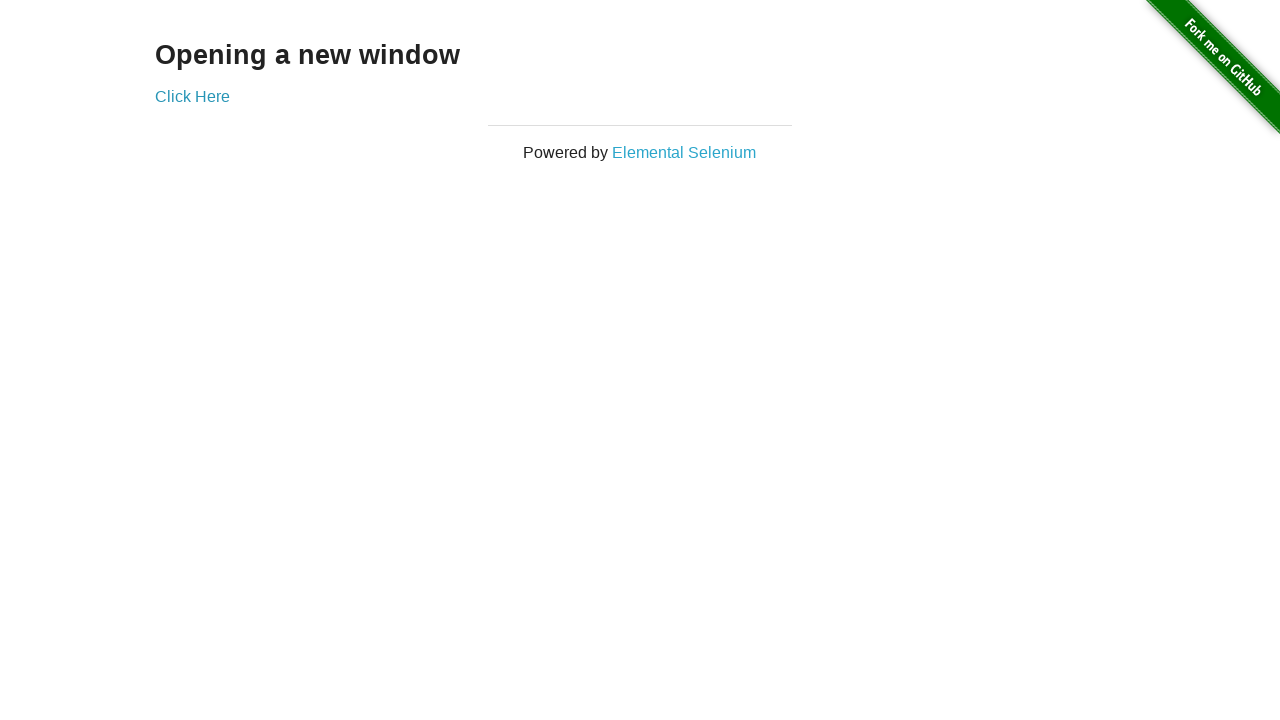

New window opened and captured
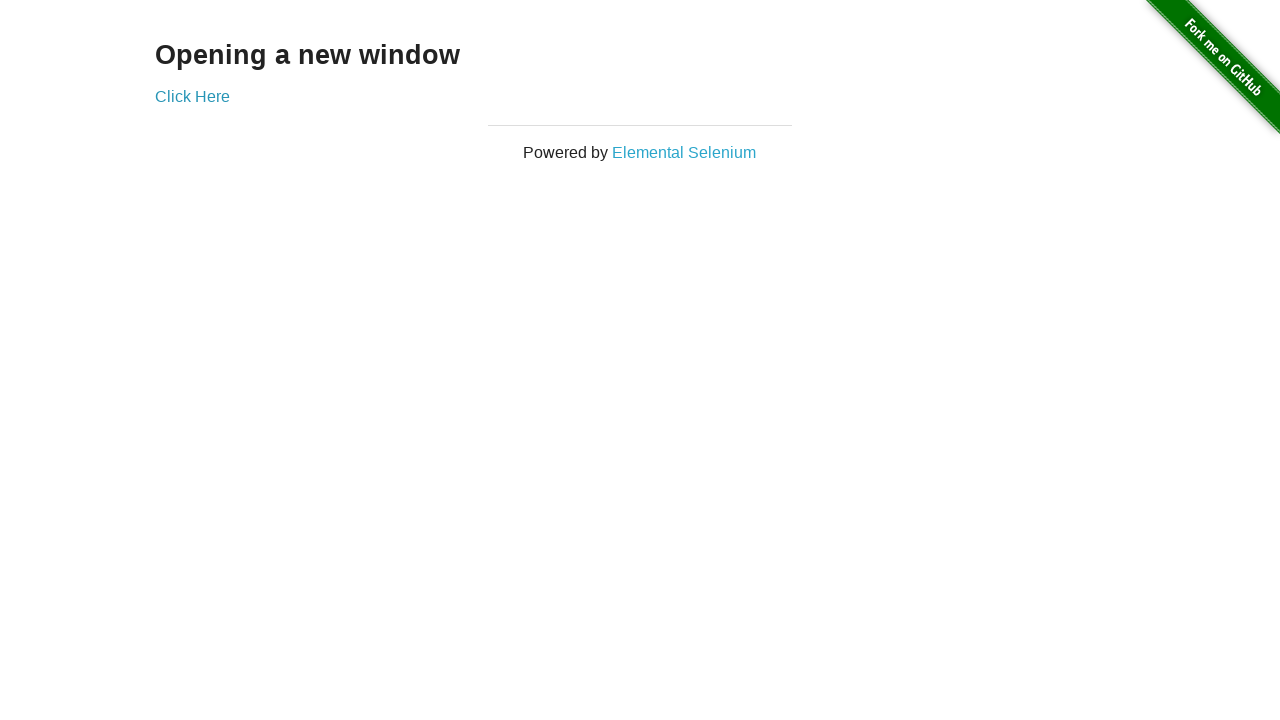

Retrieved all window handles from context
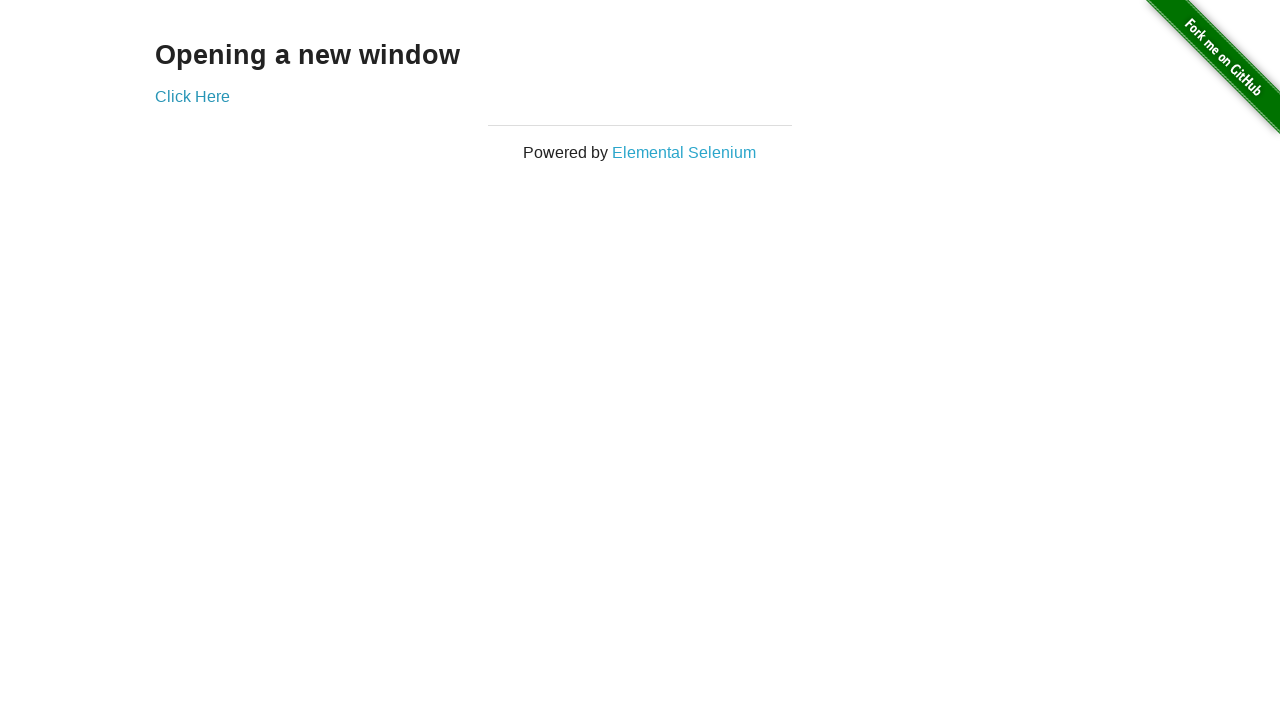

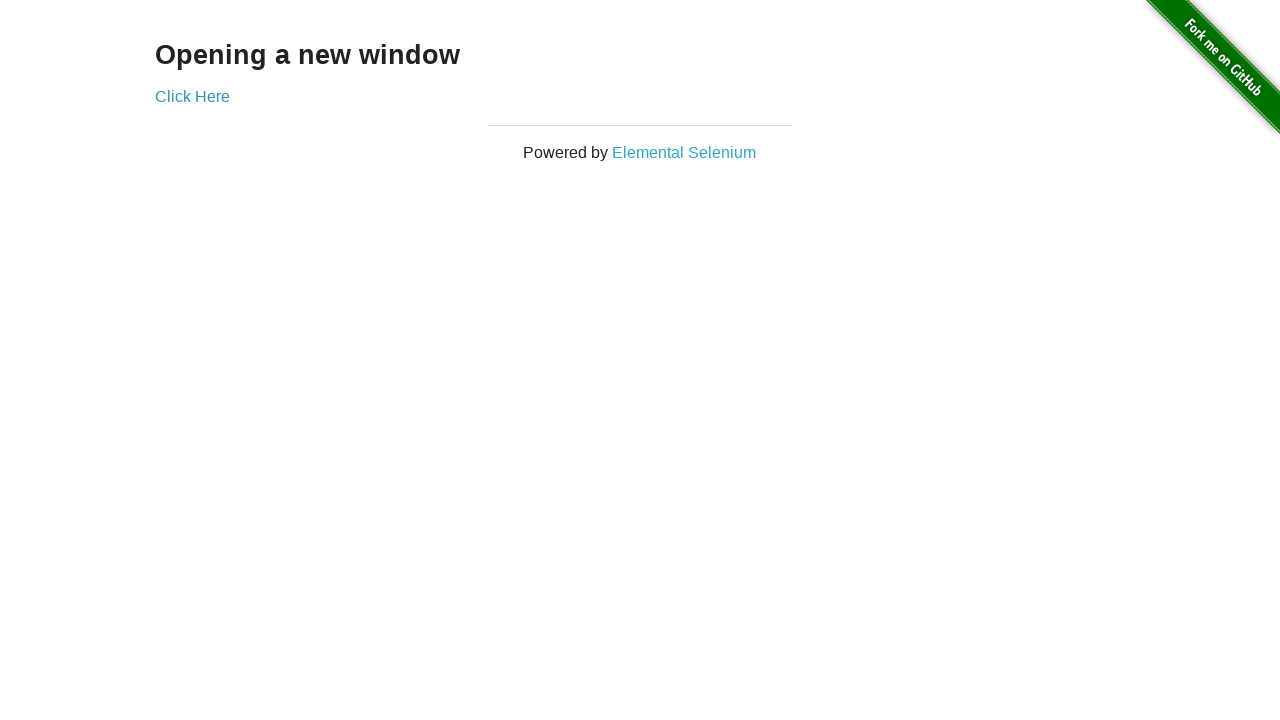